Tests login form validation by attempting to login with invalid credentials and verifying error message

Starting URL: https://bonigarcia.dev/selenium-webdriver-java/login-form.html

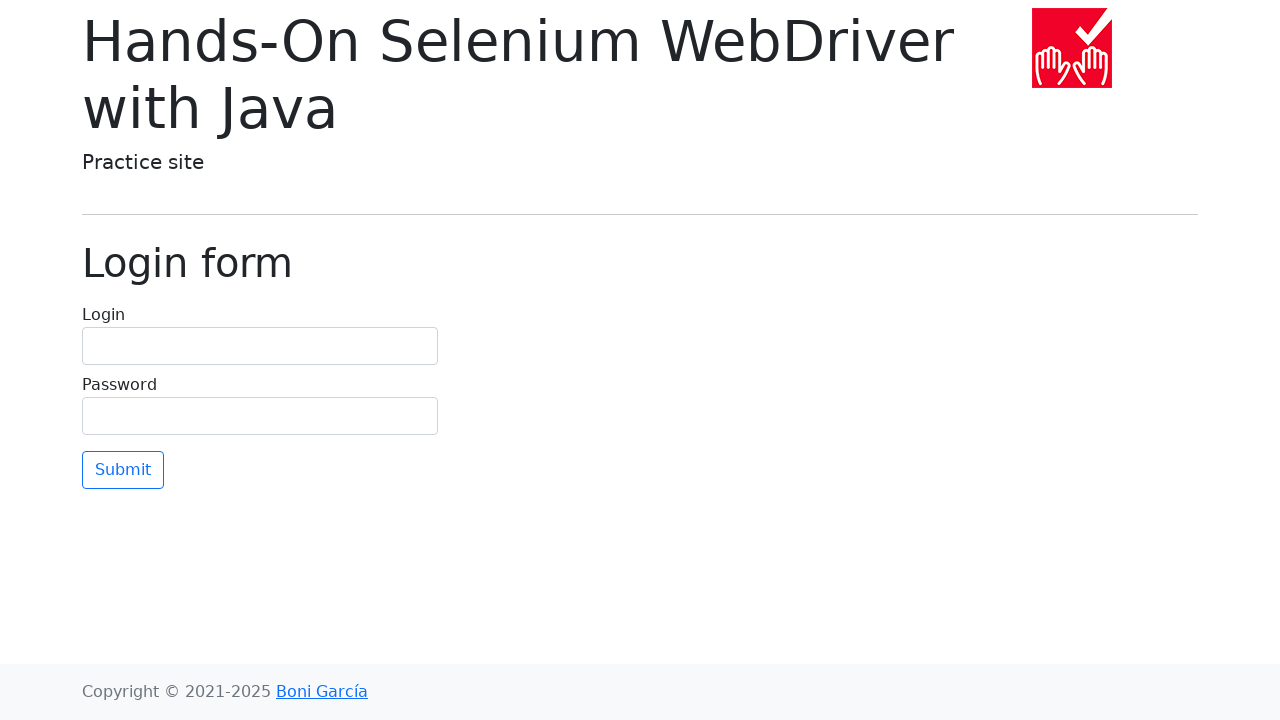

Filled username field with 'bad-user' on input#username
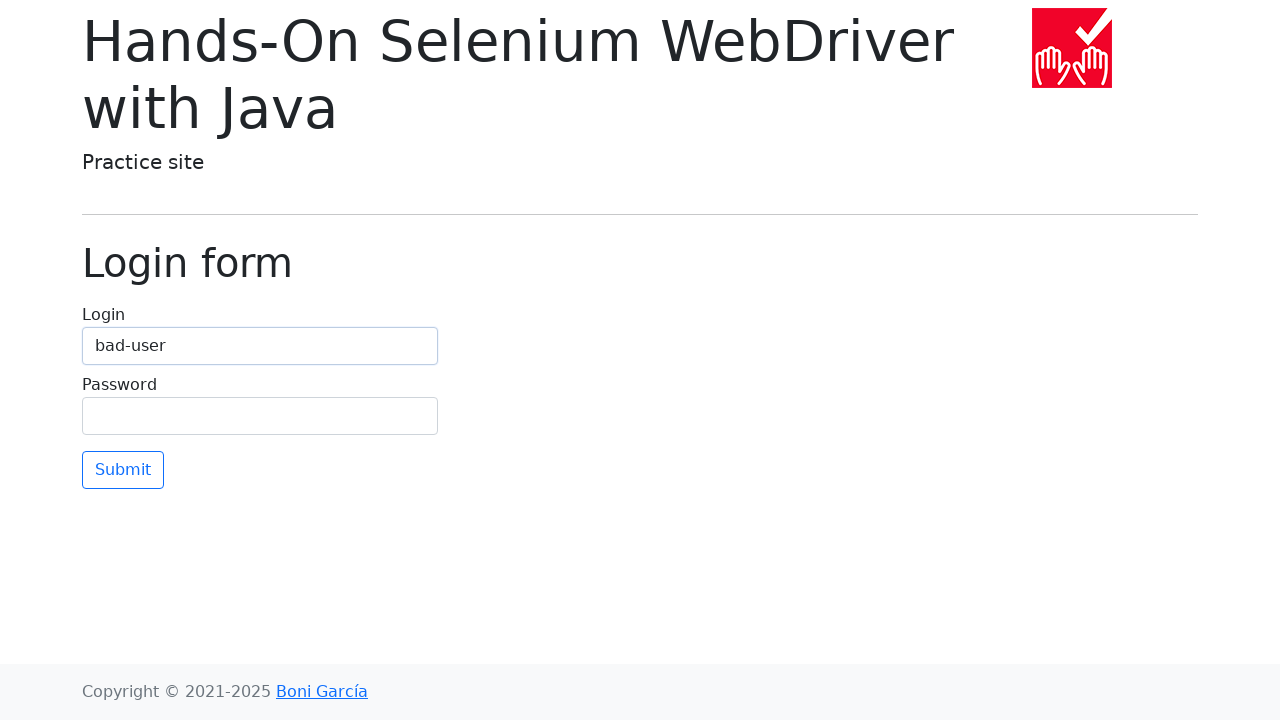

Filled password field with 'bad-password' on input#password
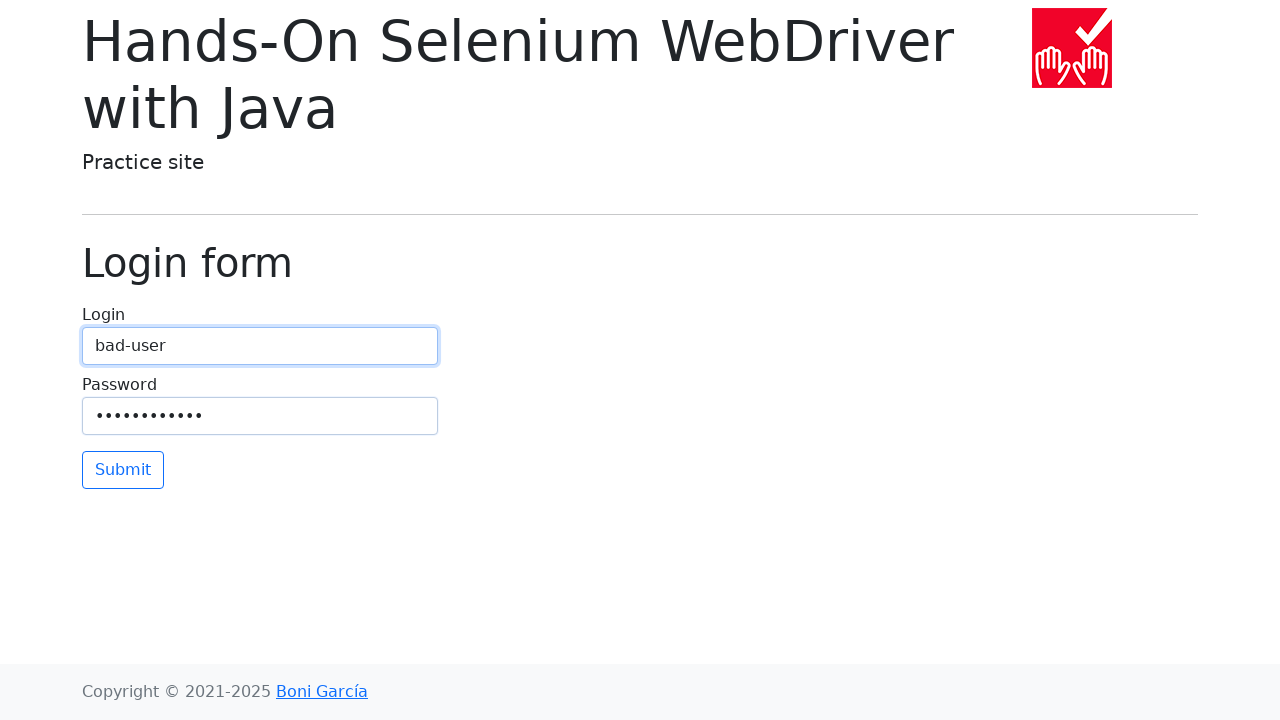

Clicked submit button to attempt login at (123, 470) on button[type='submit']
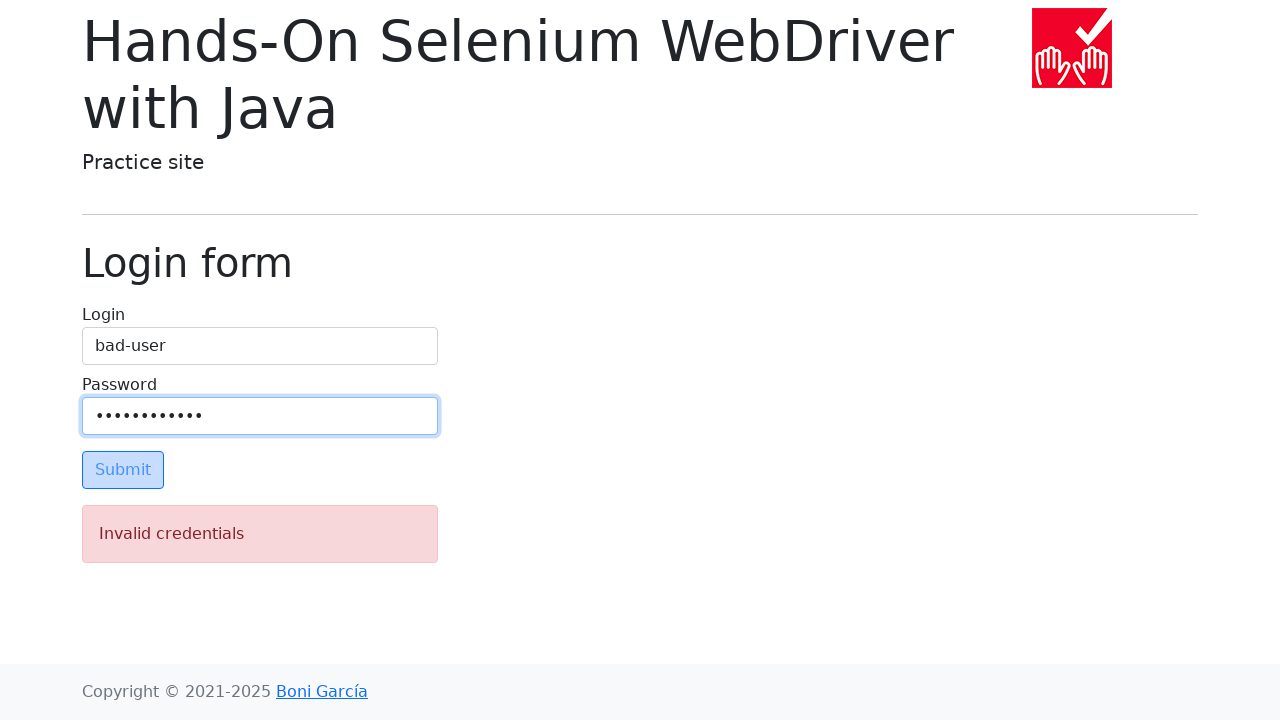

Invalid credentials error message appeared
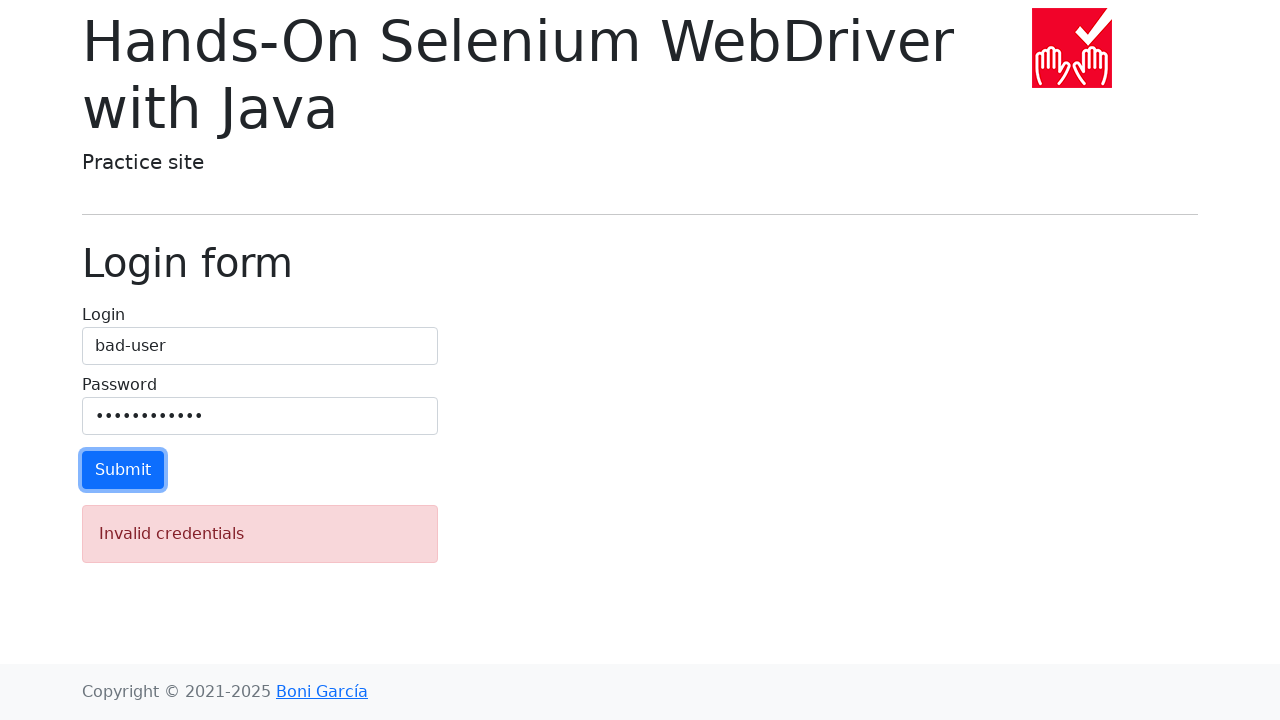

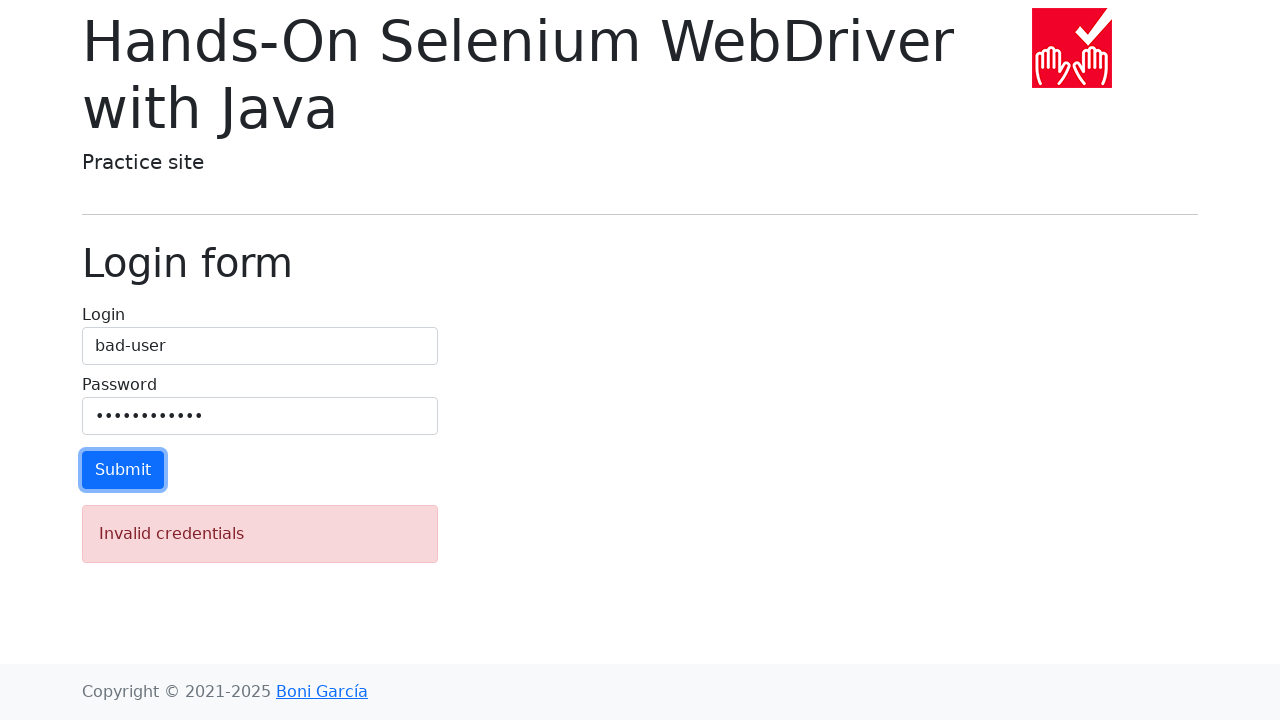